Tests locating and clicking a login button on an e-commerce page, including refreshing the page and re-locating the element to verify element handling after navigation events.

Starting URL: https://crio-qkart-frontend-qa.vercel.app/

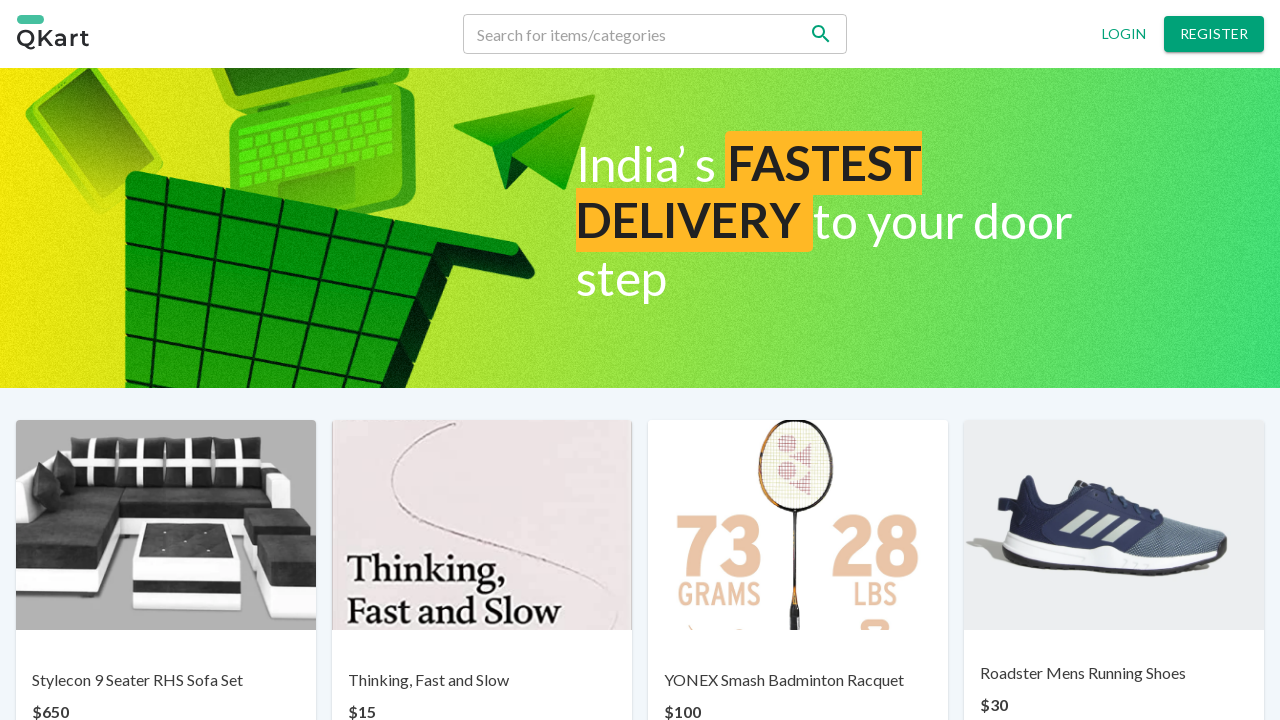

Located login button on e-commerce page
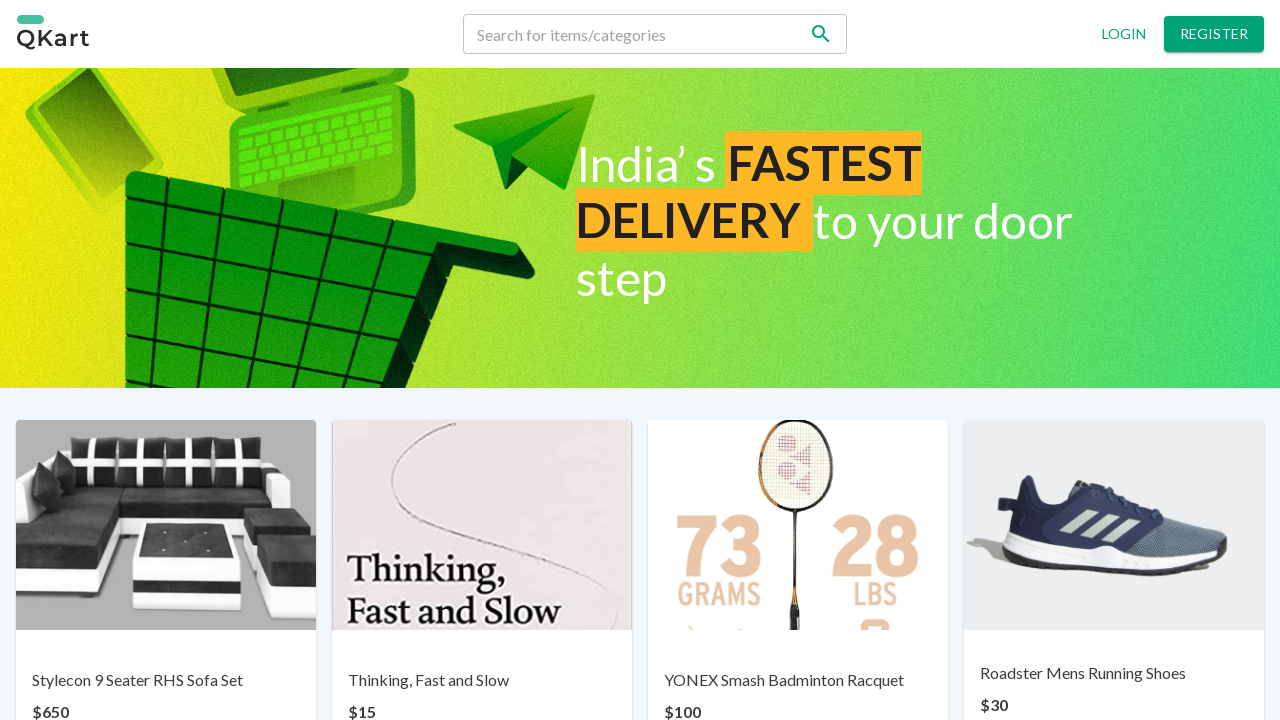

Refreshed the page to reset state
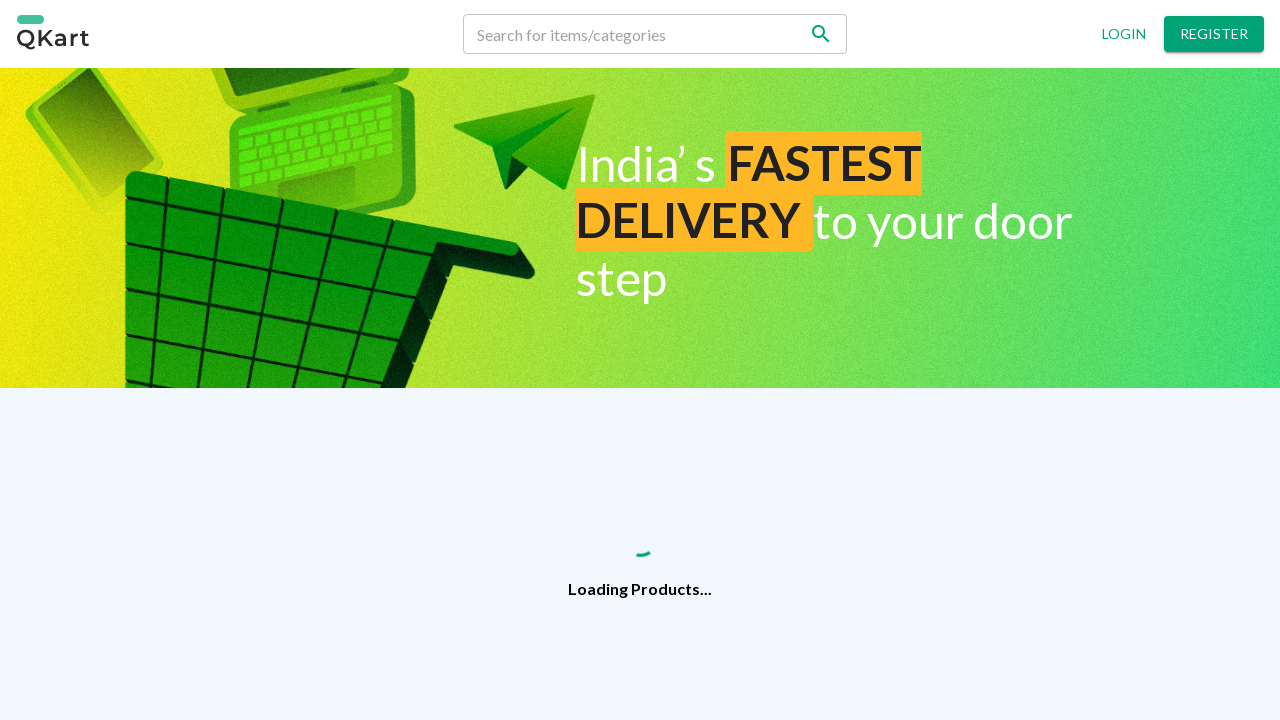

Clicked the login button after page reload at (1124, 34) on xpath=//button[text()='Login']
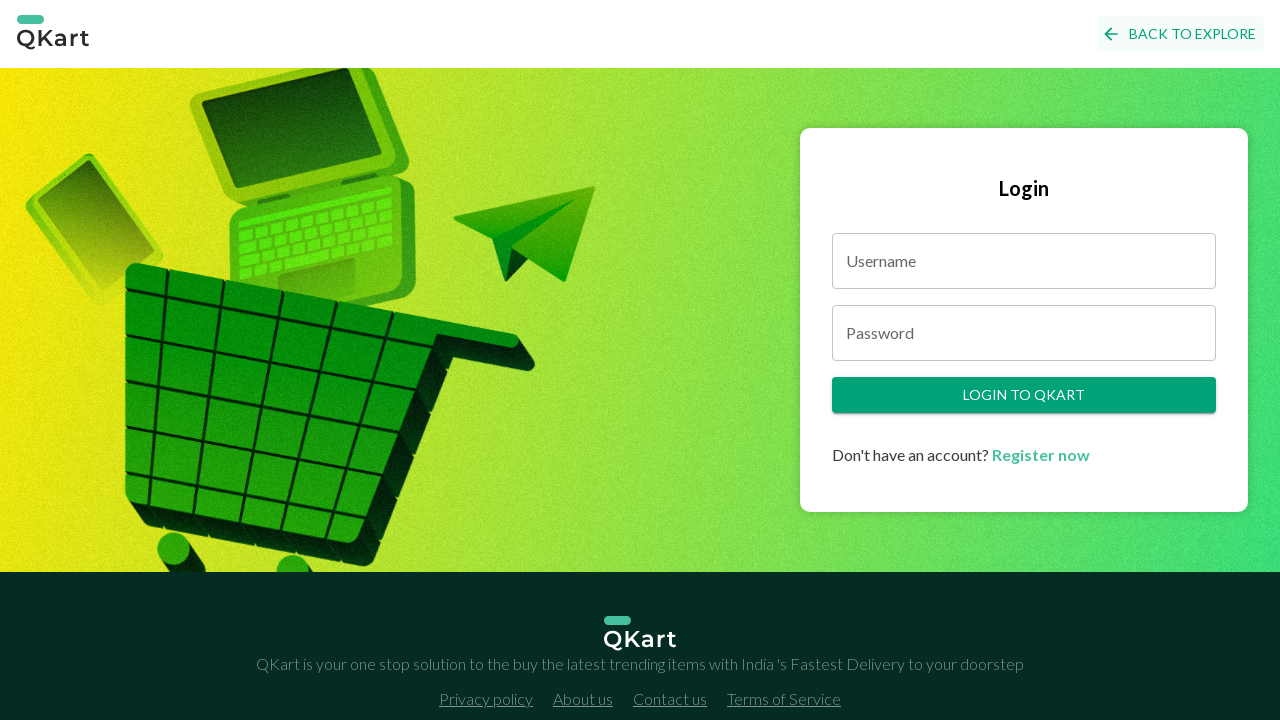

Waited for network to become idle after login button click
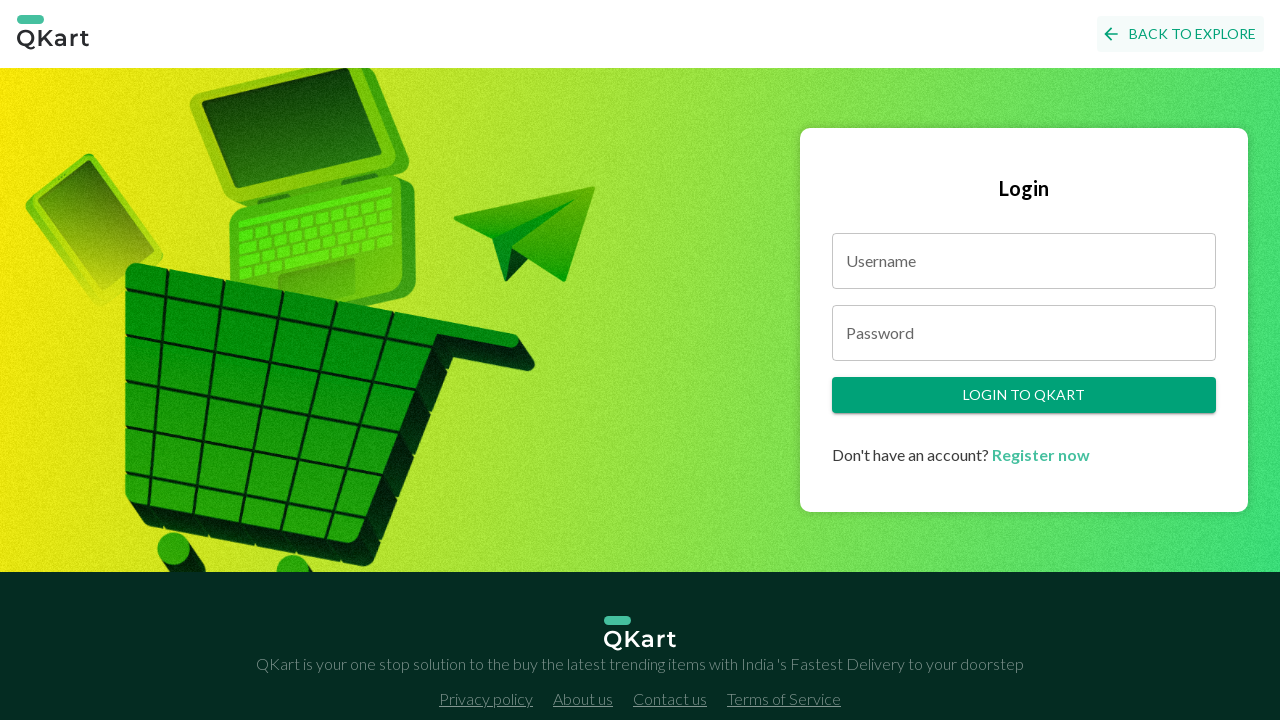

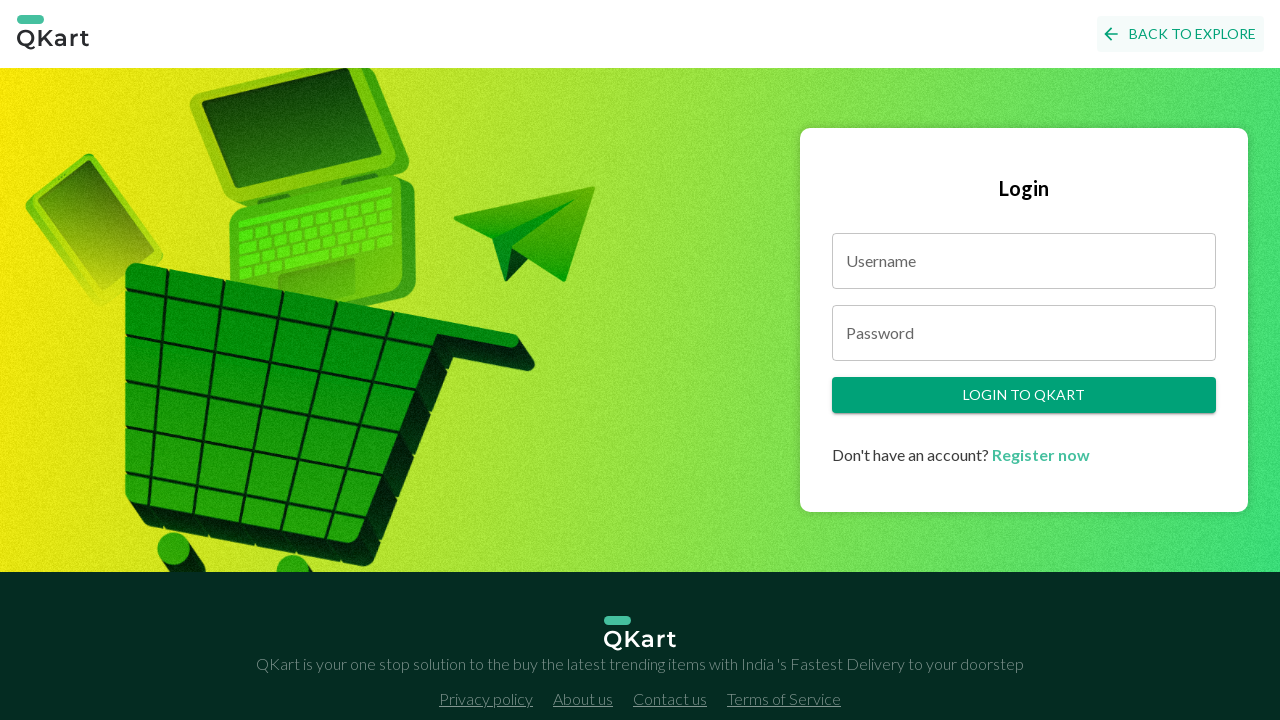